Tests various JavaScript alert types on a demo page including simple alerts, confirm dialogs with OK/Cancel, and prompt boxes with text input.

Starting URL: https://demo.automationtesting.in/Alerts.html

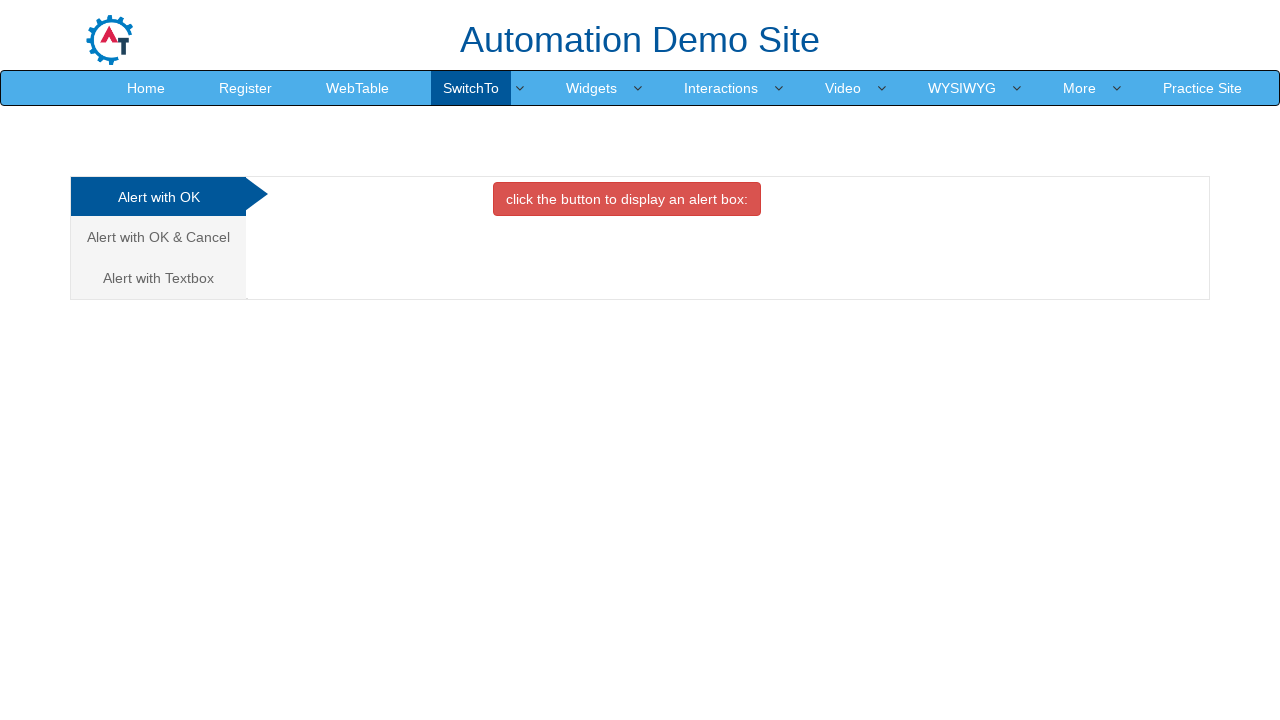

Clicked button to trigger simple alert at (627, 199) on xpath=//button[@onclick='alertbox()']
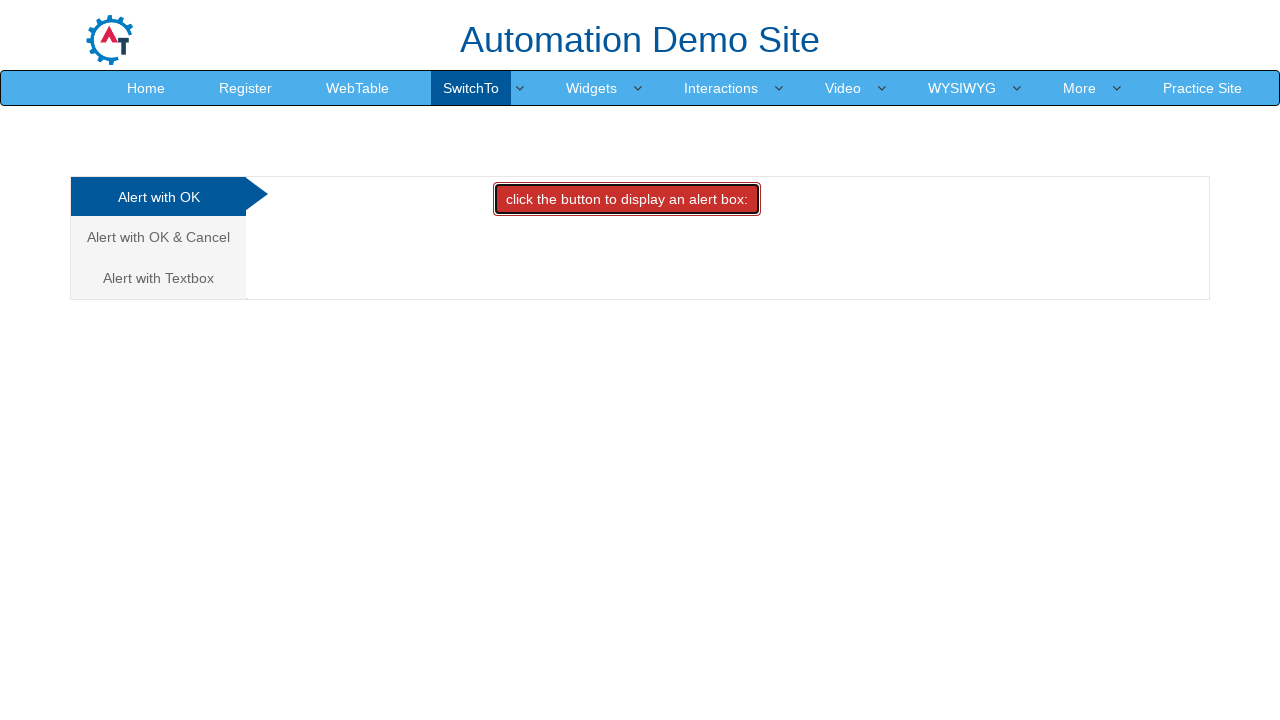

Set up dialog handler to accept simple alert
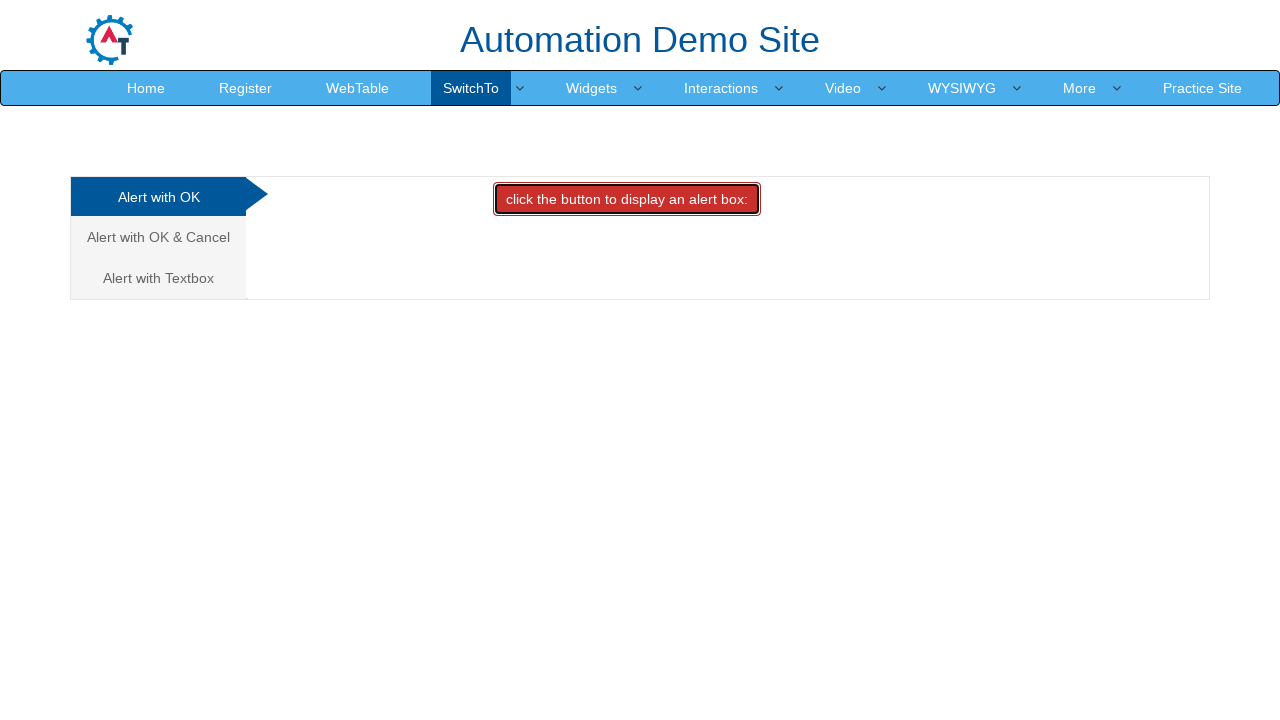

Waited 500ms for alert to be processed
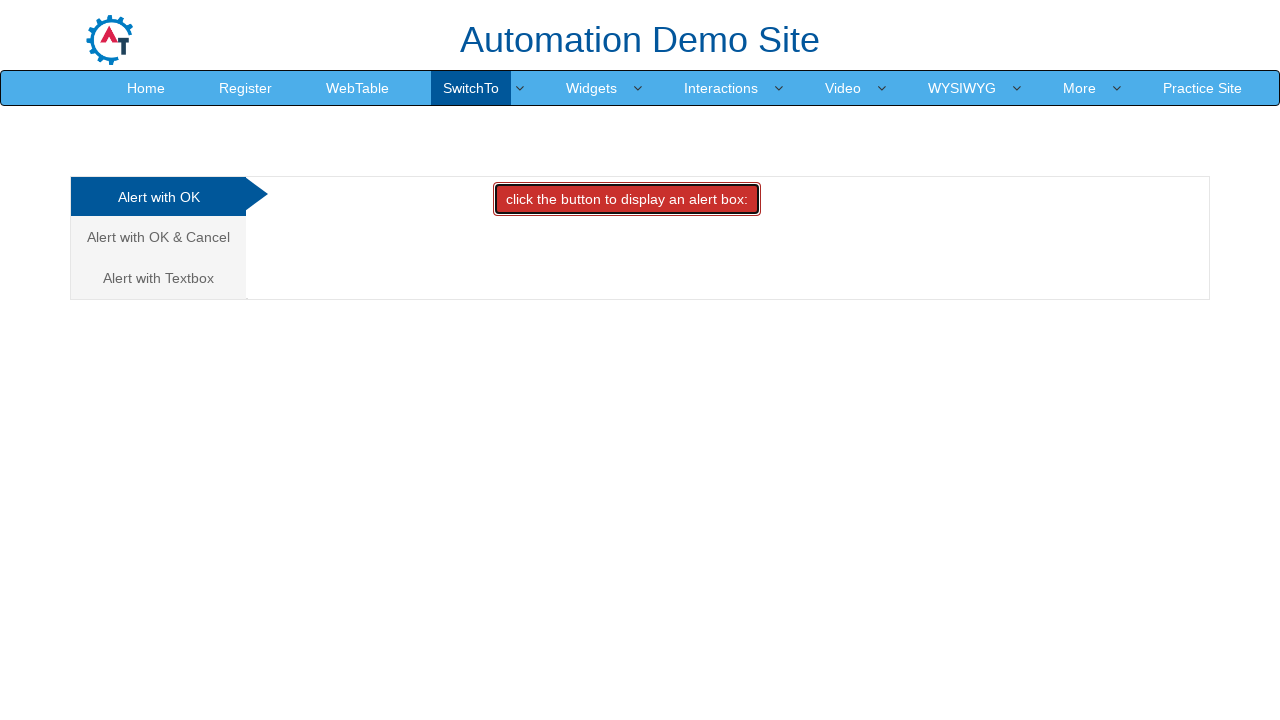

Clicked on 'Alert with OK & Cancel' tab at (158, 237) on xpath=//a[.='Alert with OK & Cancel ']
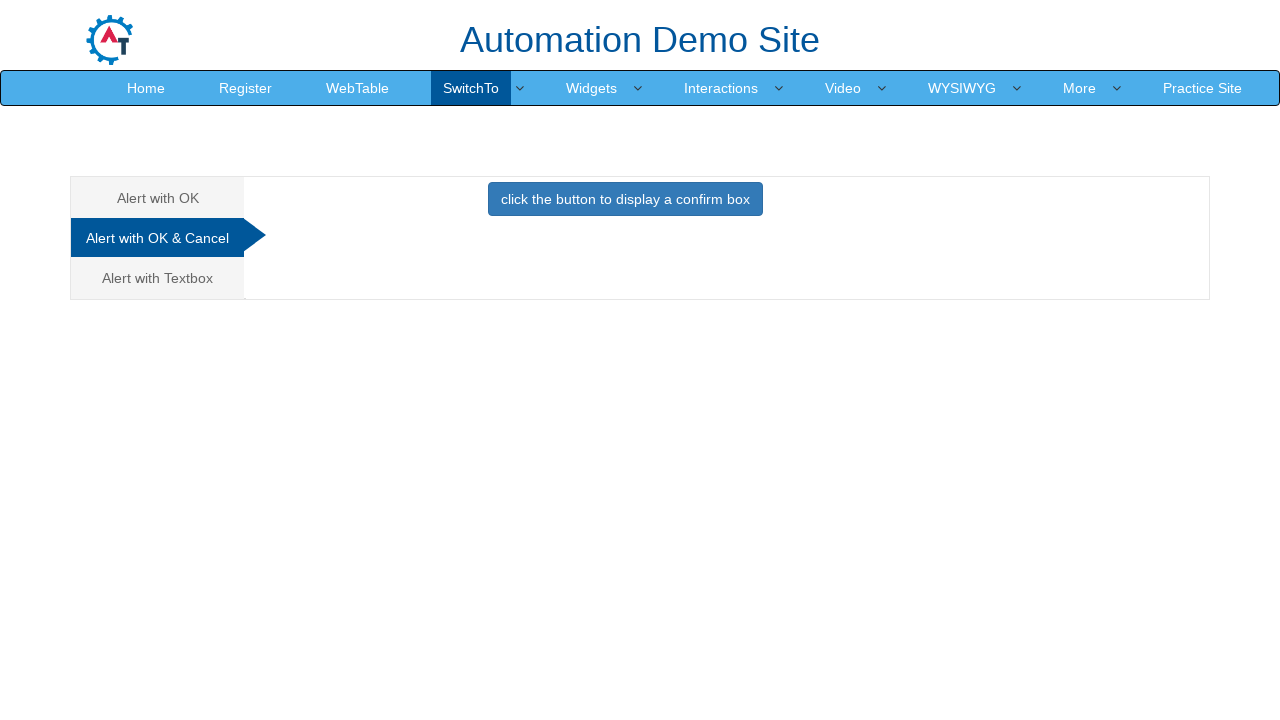

Clicked button to display confirm dialog at (625, 199) on xpath=//button[.='click the button to display a confirm box ']
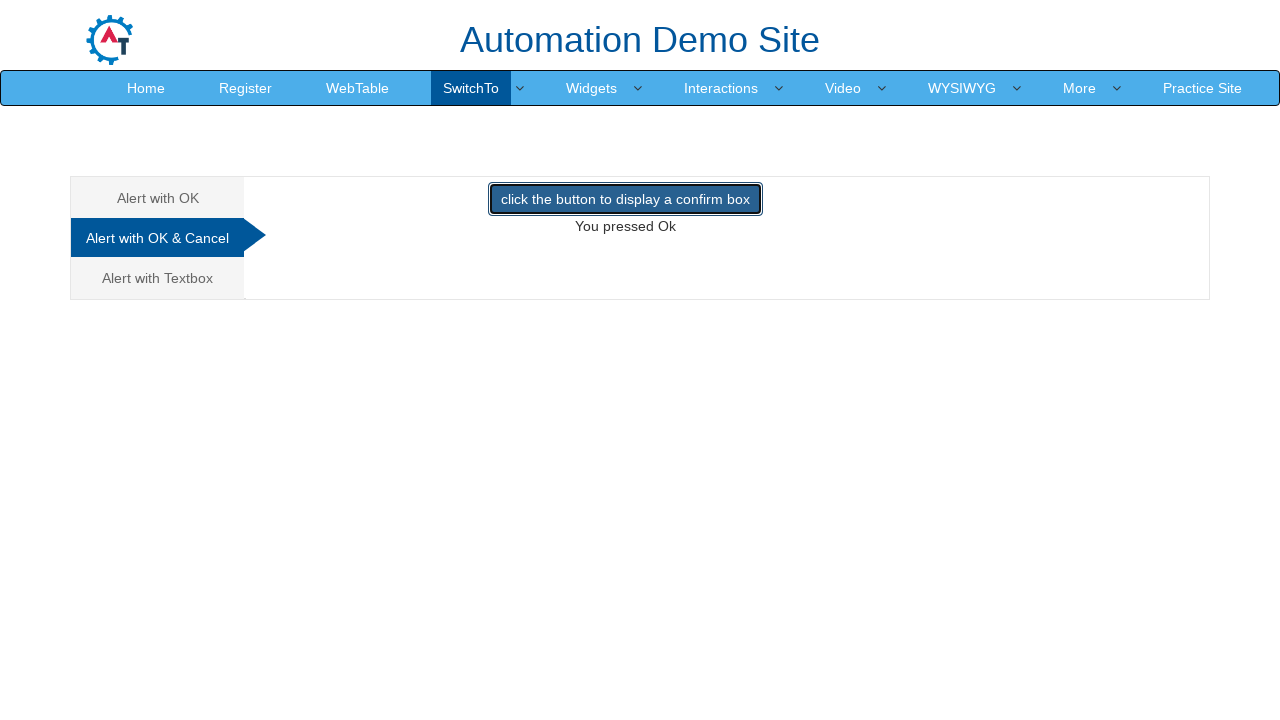

Set up dialog handler to dismiss confirm dialog
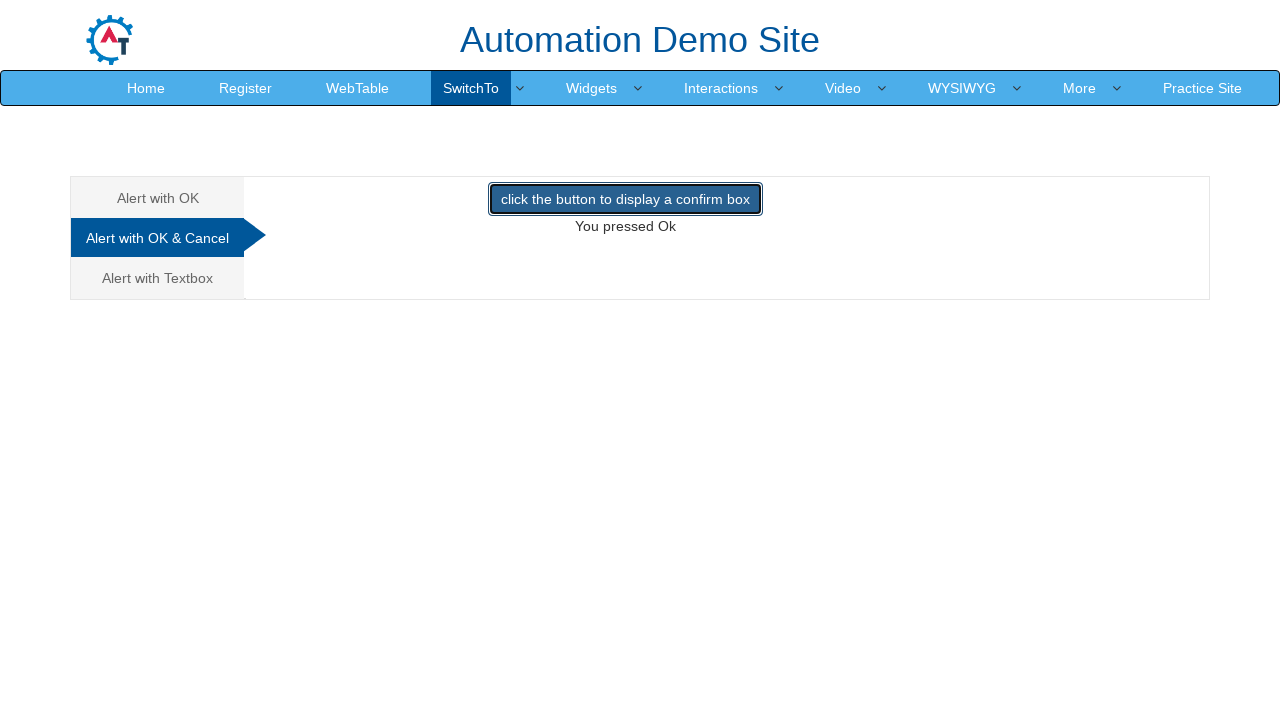

Waited 500ms for confirm dialog to be processed
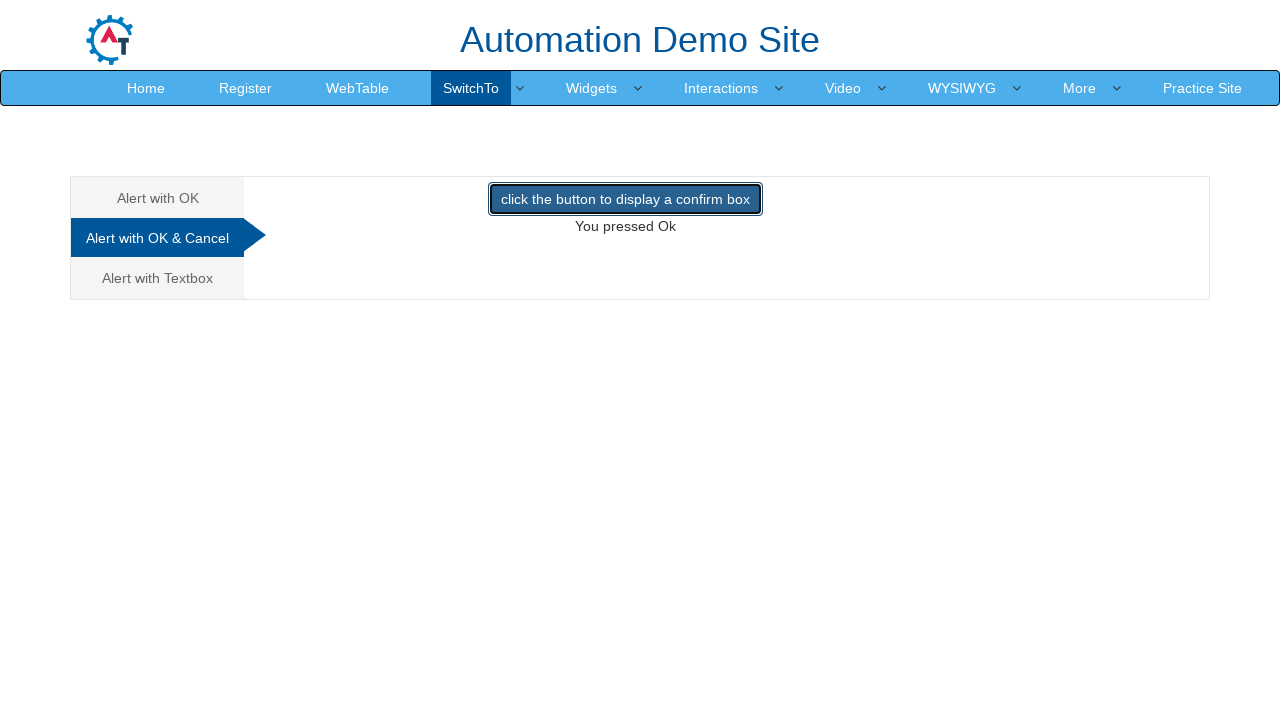

Clicked on 'Alert with Textbox' tab at (158, 278) on xpath=//a[.='Alert with Textbox ']
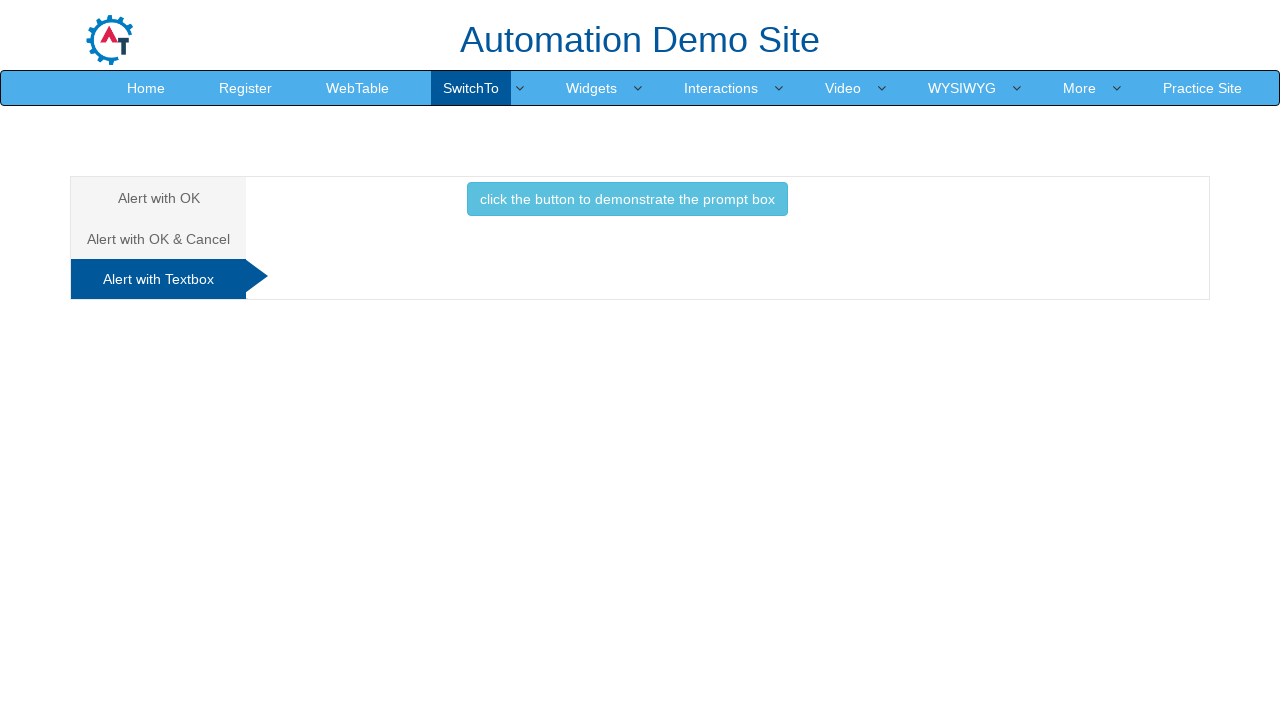

Verified 'Alert with Textbox' tab is visible
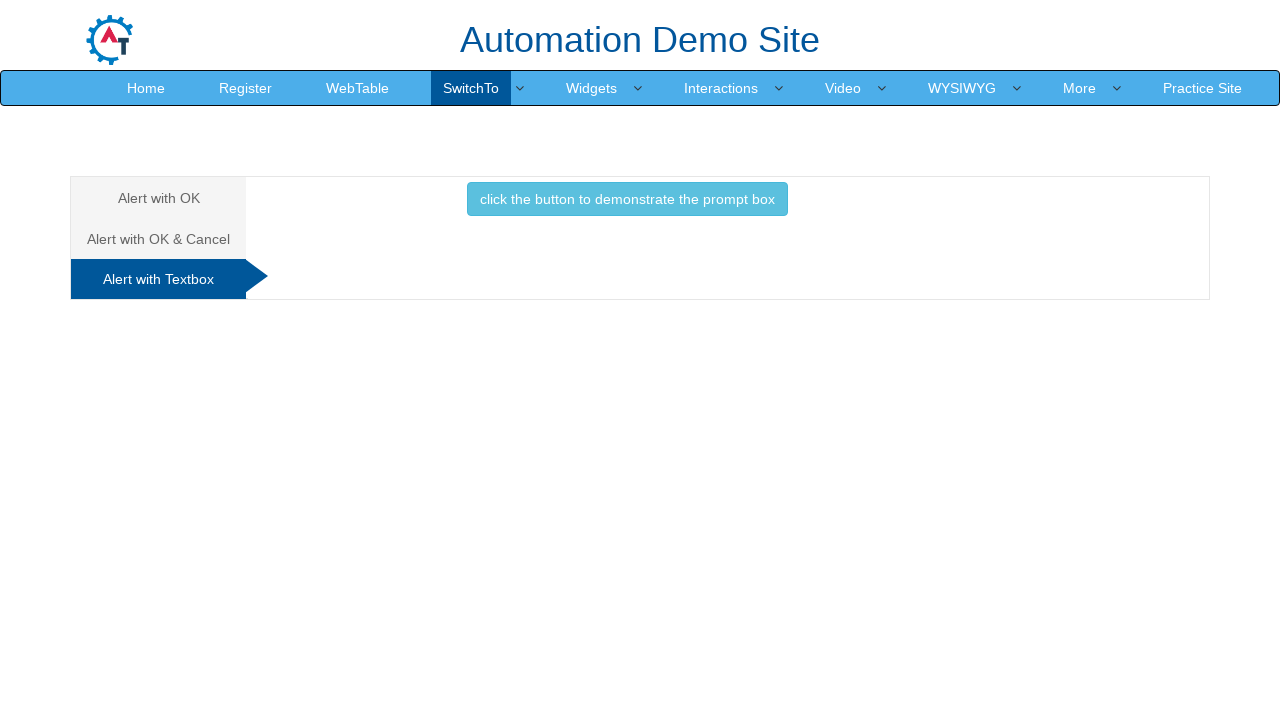

Clicked button to demonstrate prompt box at (627, 199) on xpath=//button[.='click the button to demonstrate the prompt box ']
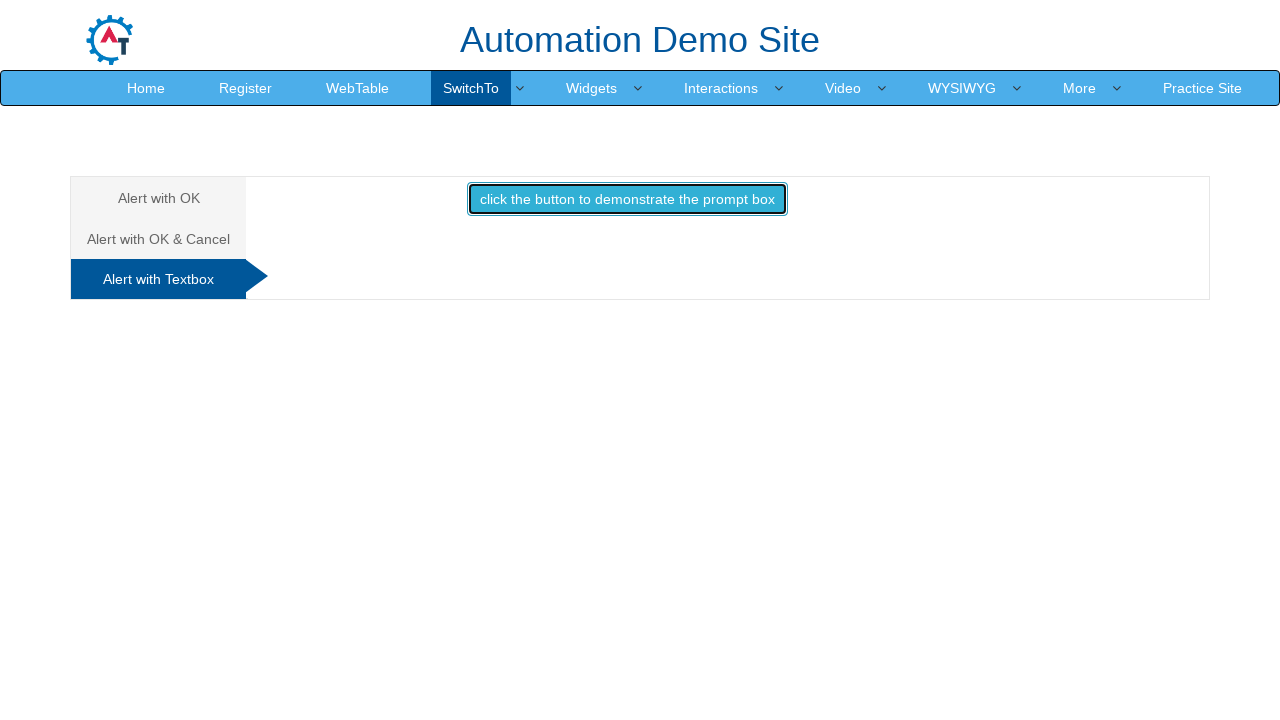

Set up dialog handler to accept prompt with text 'Alert windows to be handled'
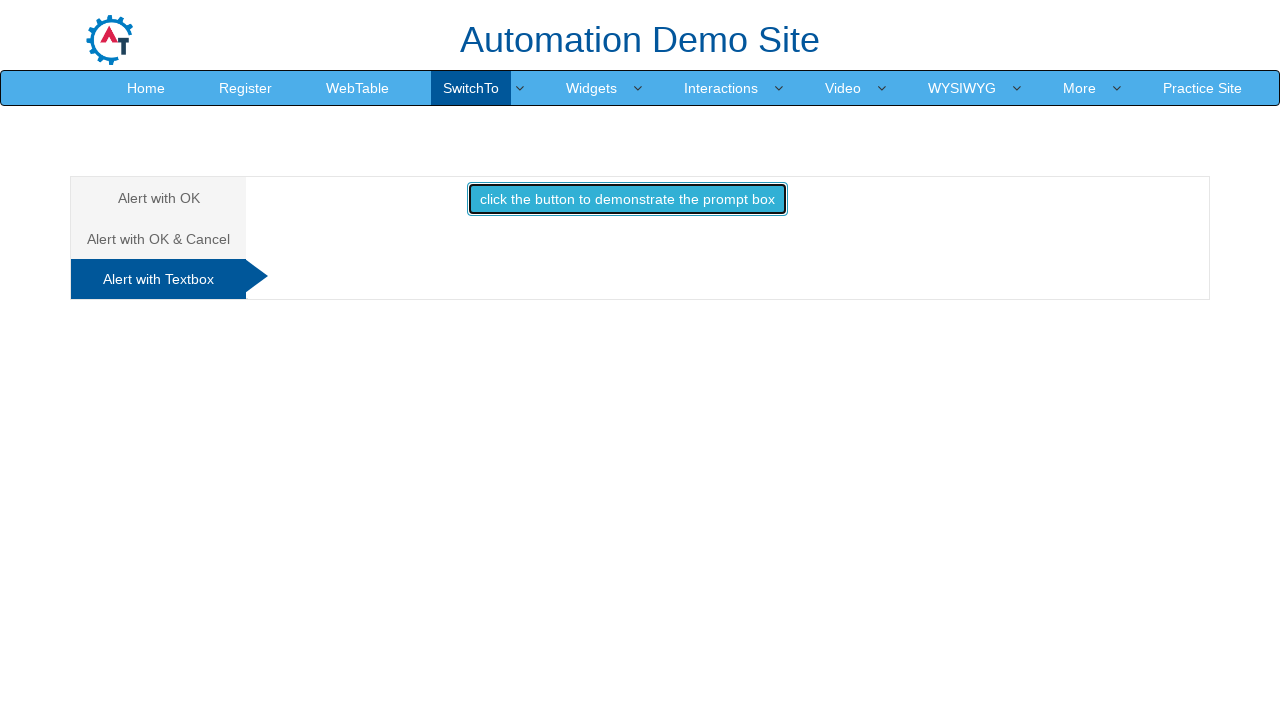

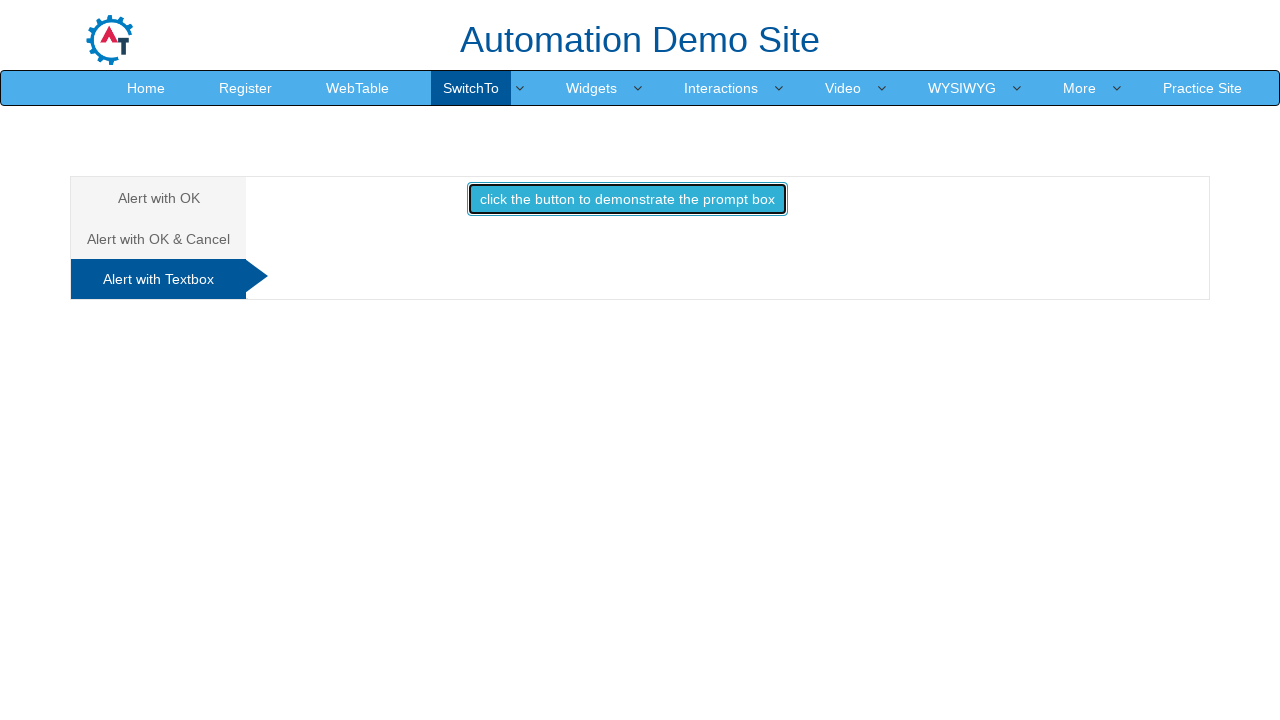